Tests multiple window handling by clicking a link that opens a new window, then clicking another link to navigate to a third page, and switching between windows to verify the correct page title.

Starting URL: https://practice.cydeo.com/windows

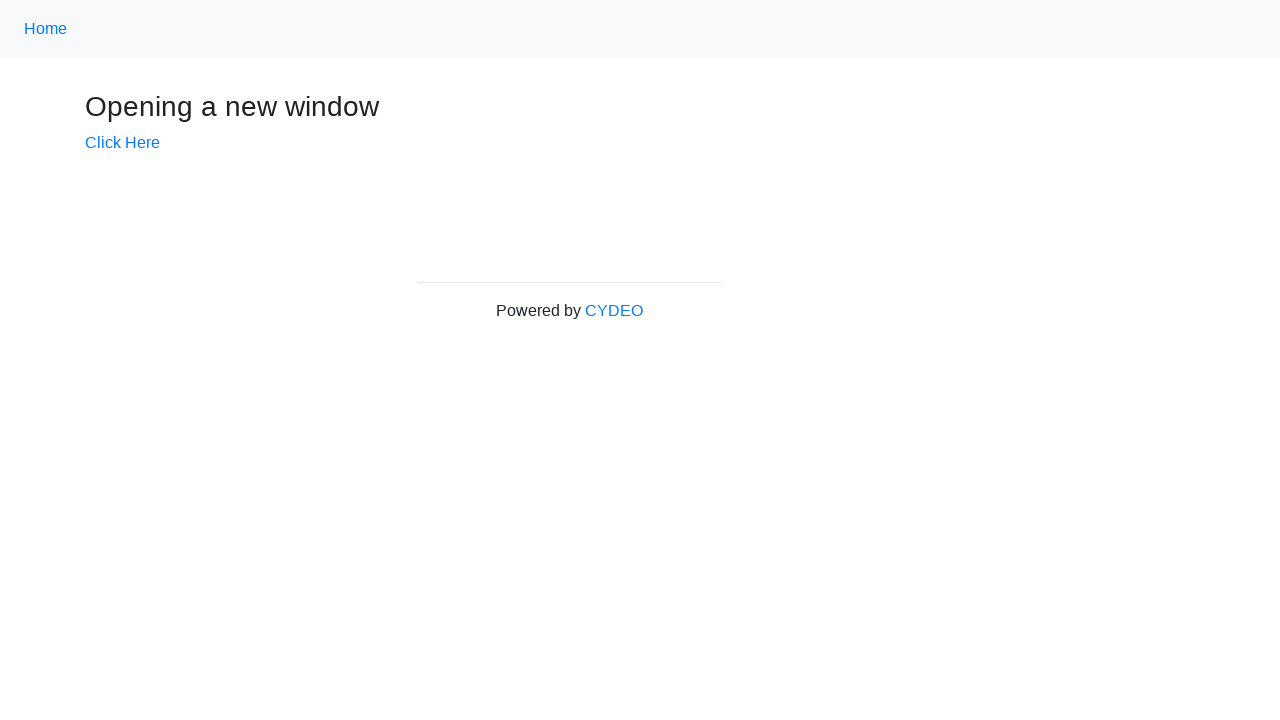

Verified initial page title is 'Windows'
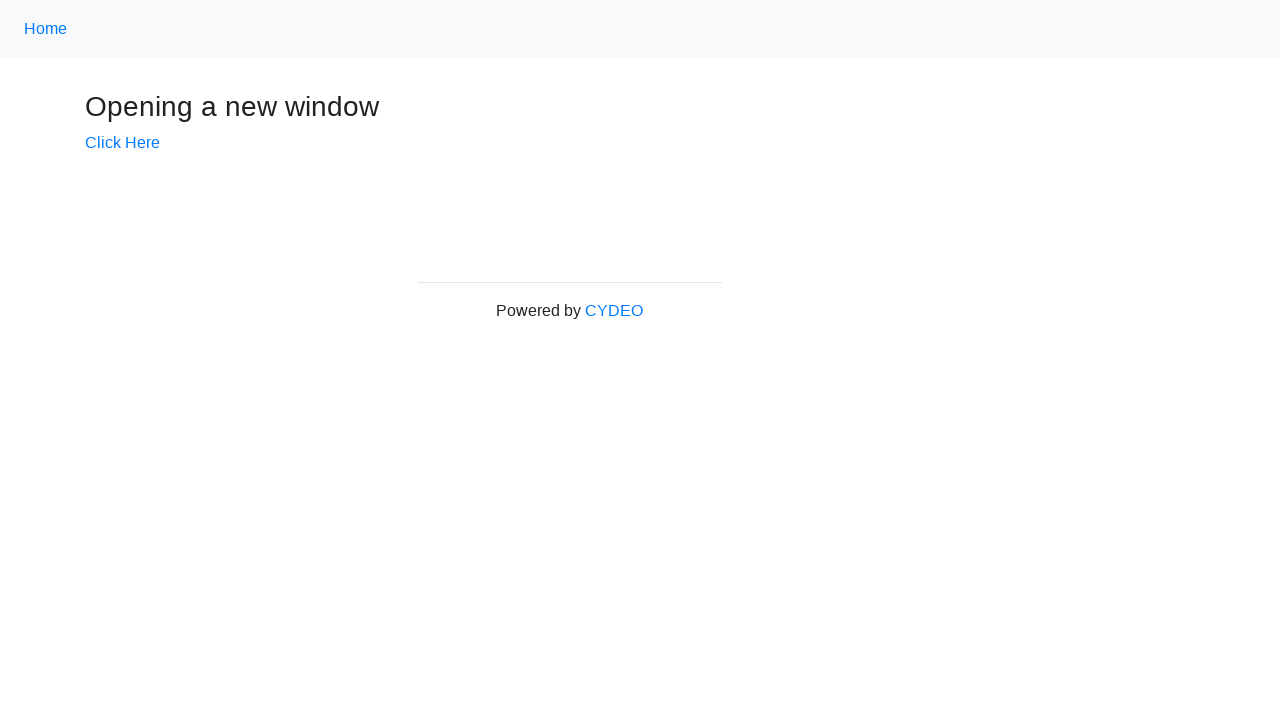

Clicked 'Click Here' link to open new window at (122, 143) on text=Click Here
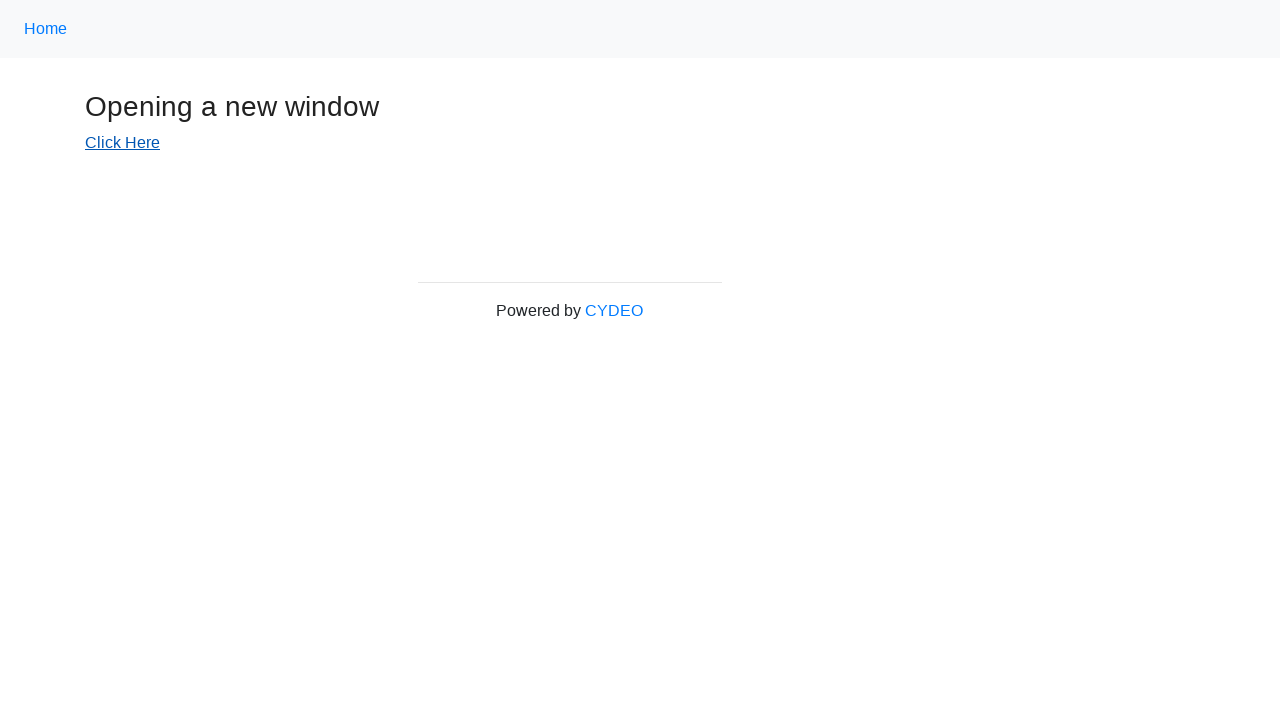

Waited for new window/tab to open
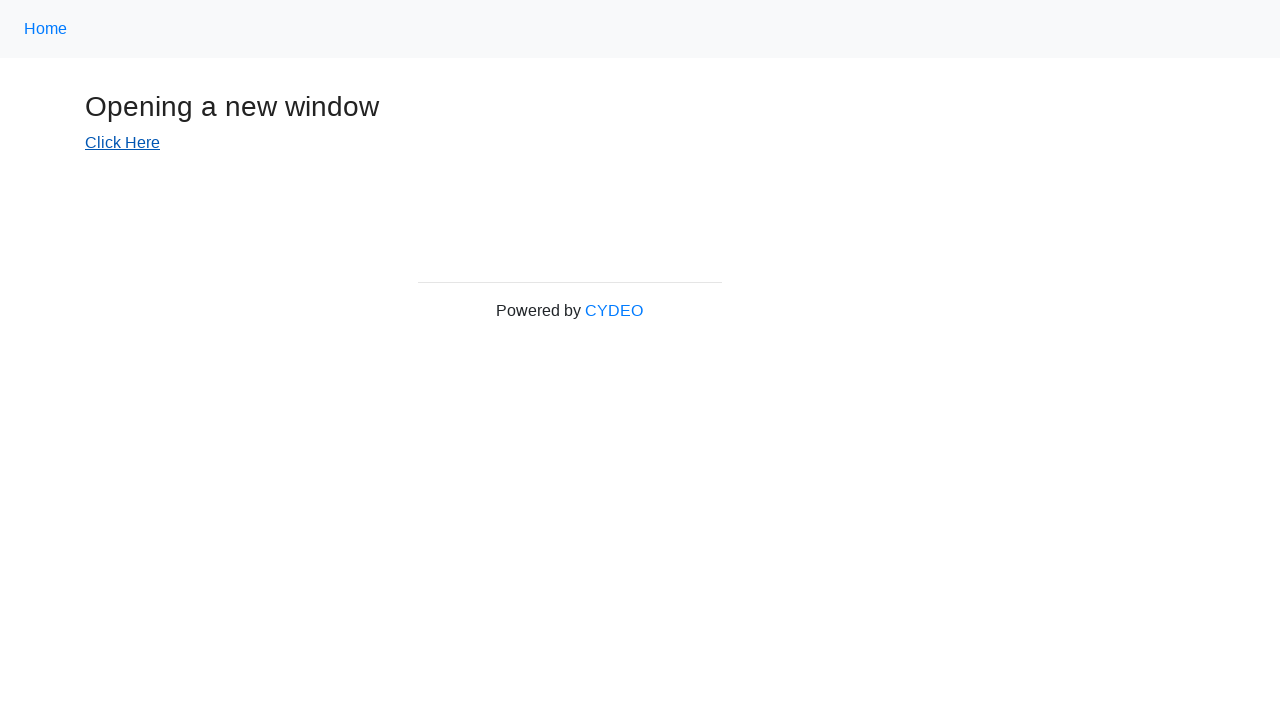

Clicked 'CYDEO' link to navigate to third page at (614, 311) on a:has-text('CYDEO')
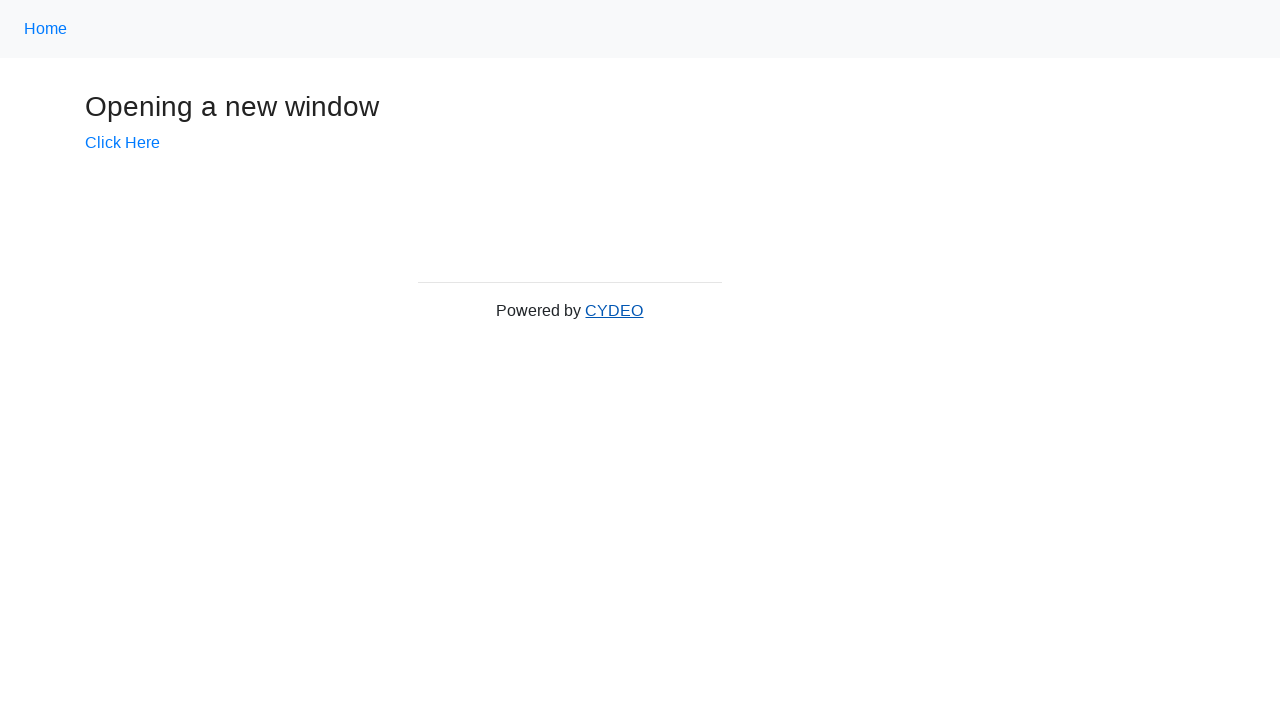

Waited for navigation to complete
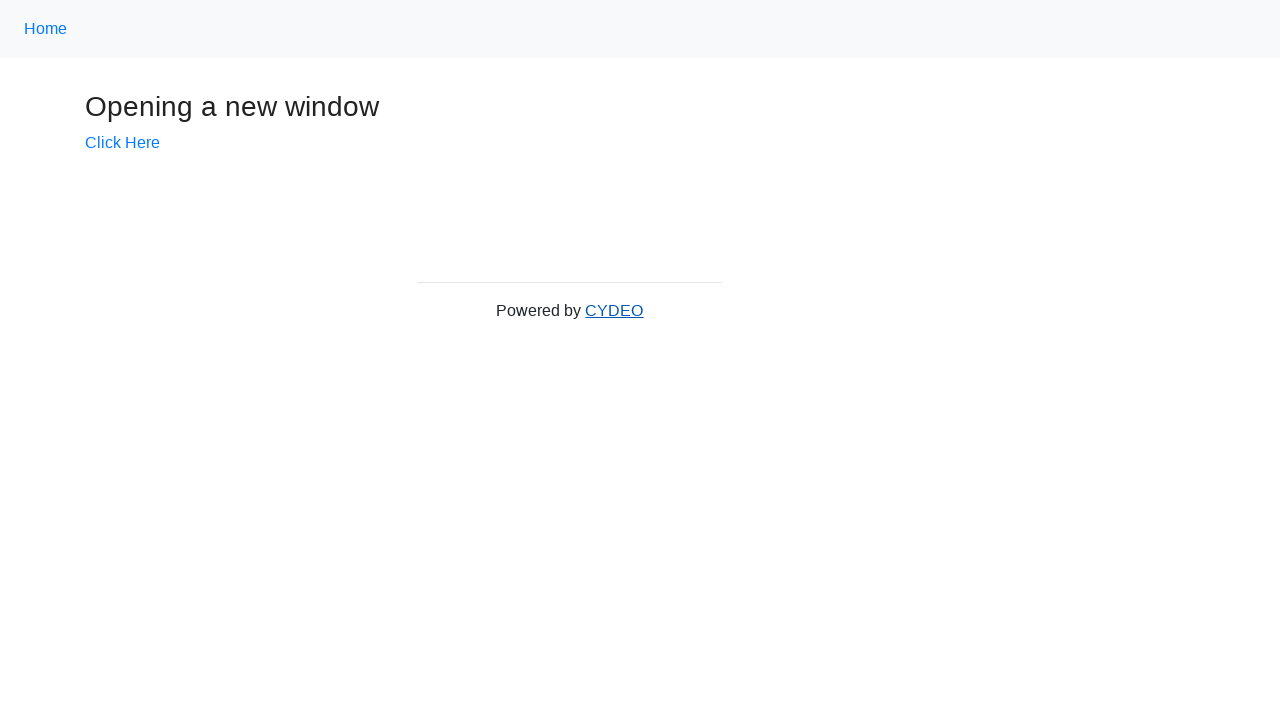

Retrieved all open pages/windows (3 total)
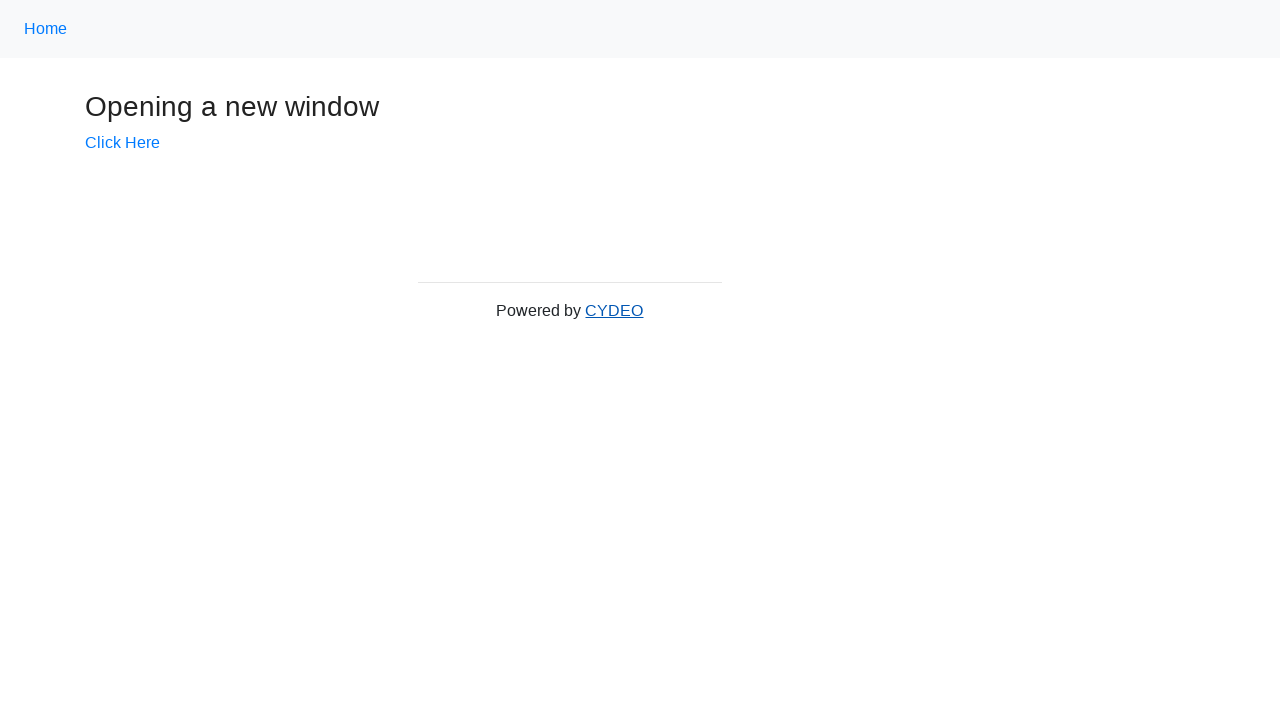

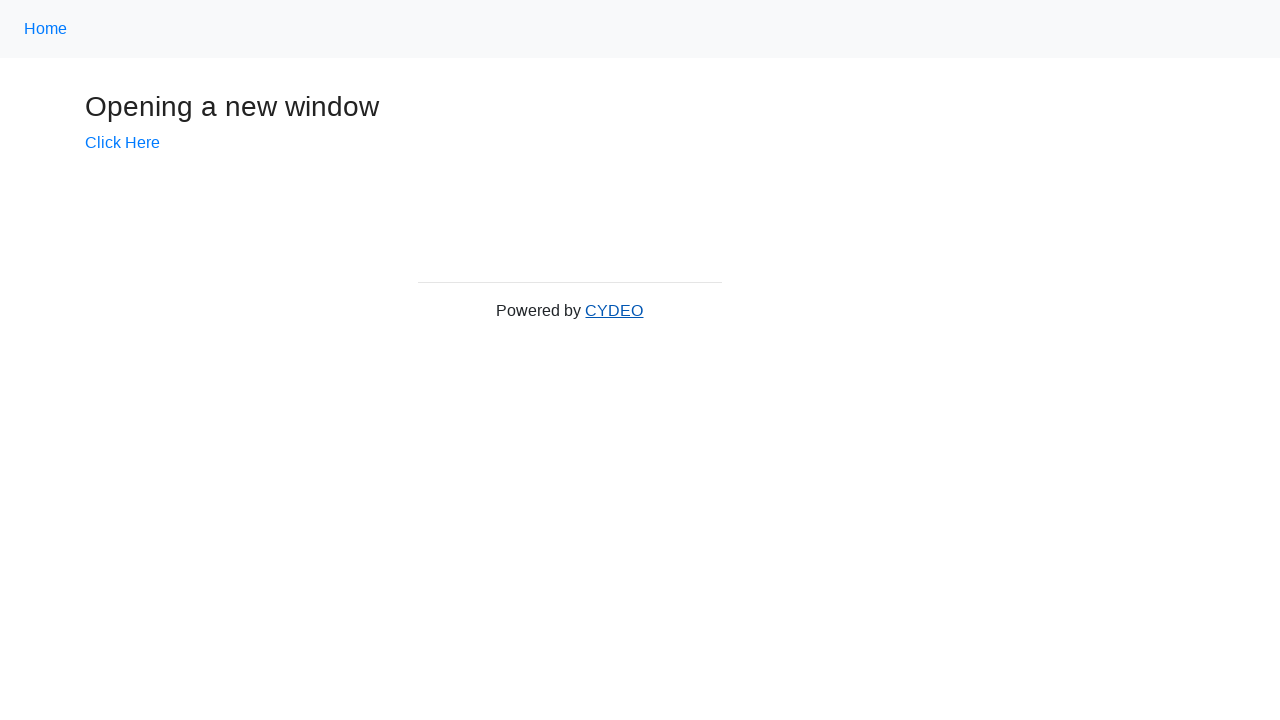